Tests that other controls are hidden when editing a todo item.

Starting URL: https://demo.playwright.dev/todomvc

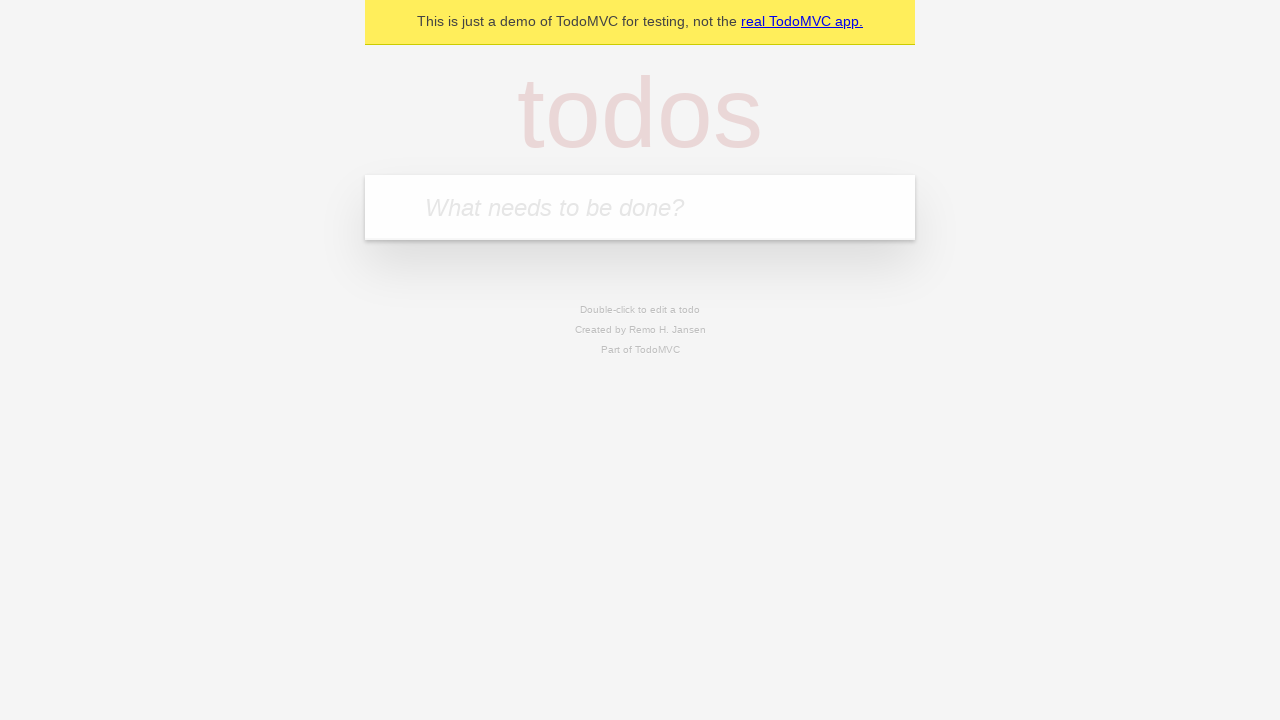

Filled todo input with 'buy some cheese' on internal:attr=[placeholder="What needs to be done?"i]
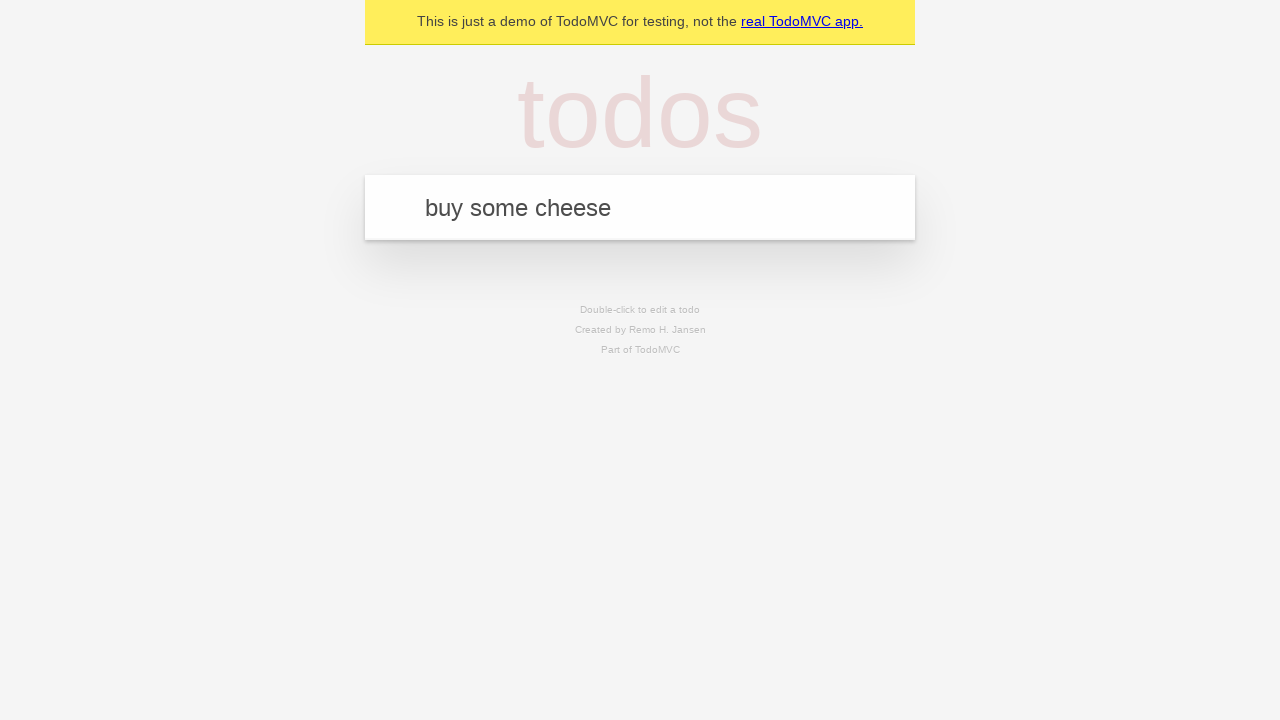

Pressed Enter to add first todo item on internal:attr=[placeholder="What needs to be done?"i]
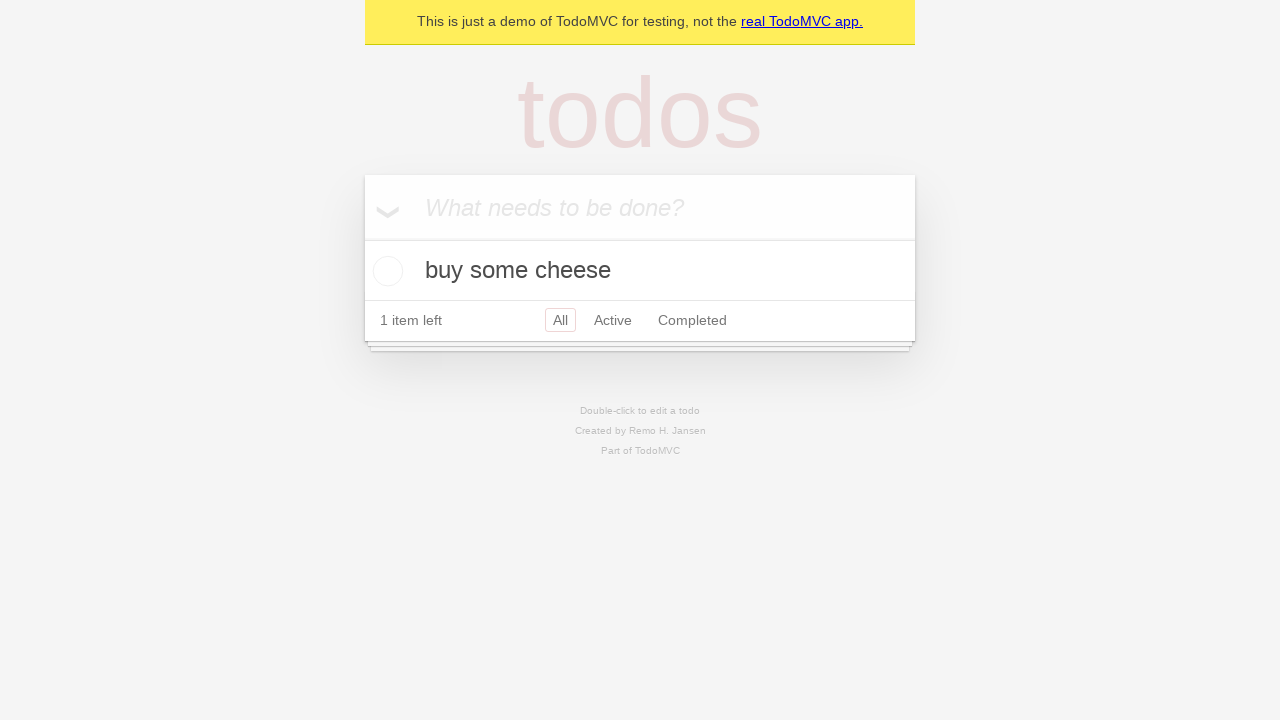

Filled todo input with 'feed the cat' on internal:attr=[placeholder="What needs to be done?"i]
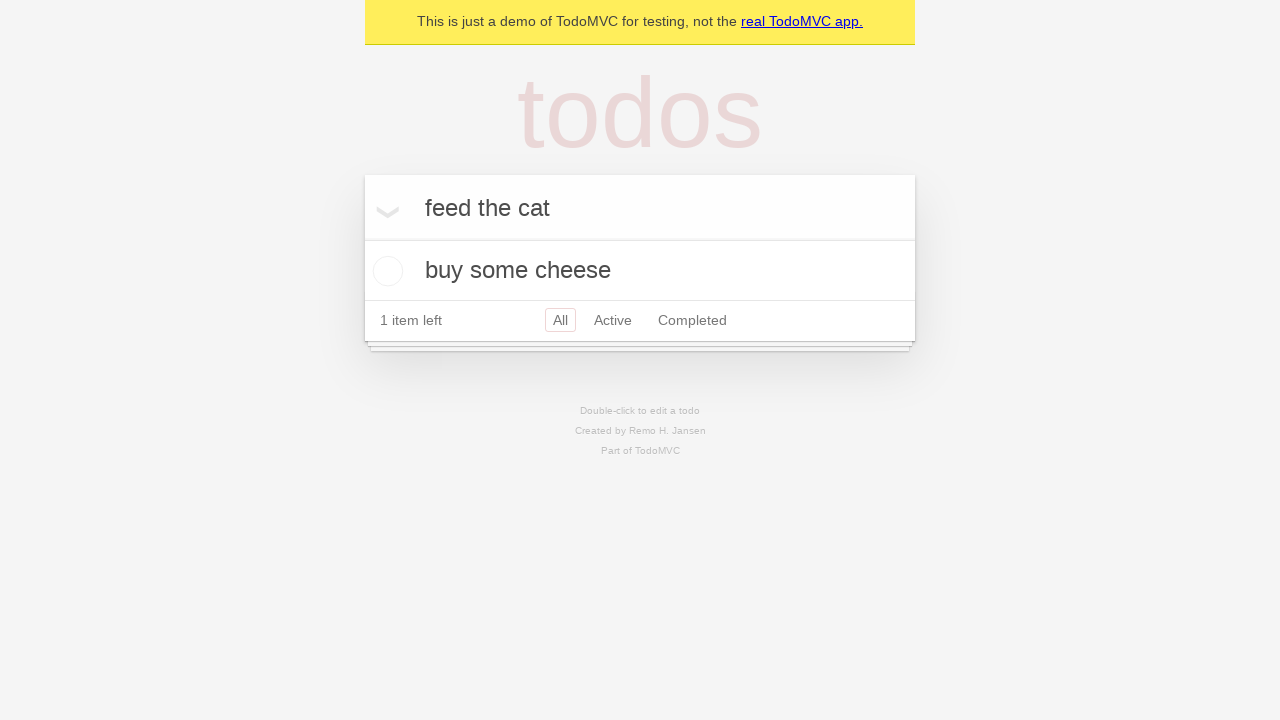

Pressed Enter to add second todo item on internal:attr=[placeholder="What needs to be done?"i]
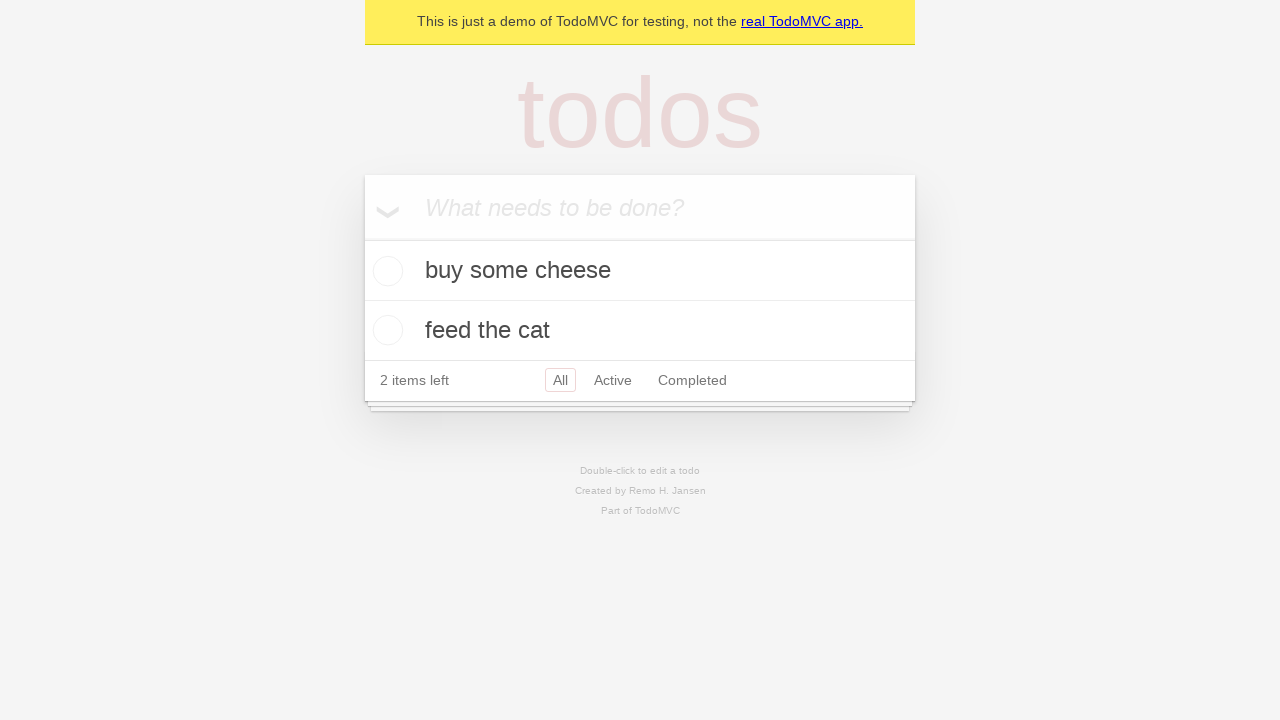

Filled todo input with 'book a doctors appointment' on internal:attr=[placeholder="What needs to be done?"i]
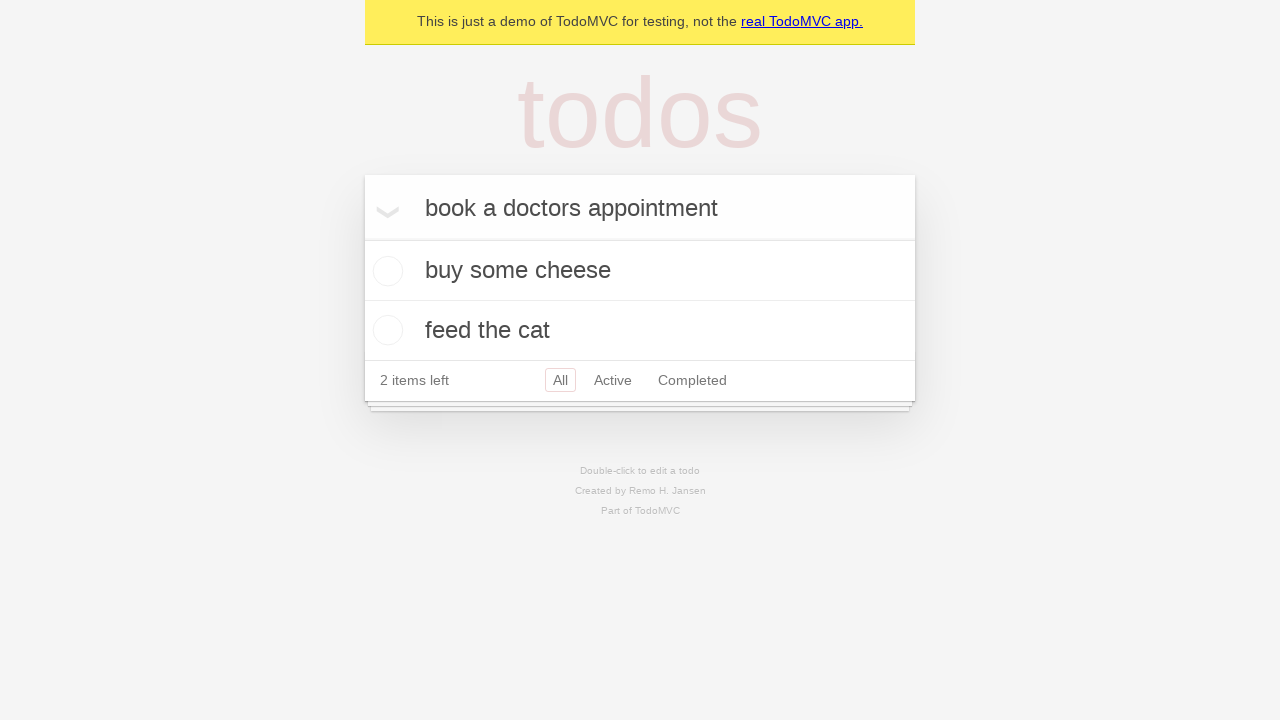

Pressed Enter to add third todo item on internal:attr=[placeholder="What needs to be done?"i]
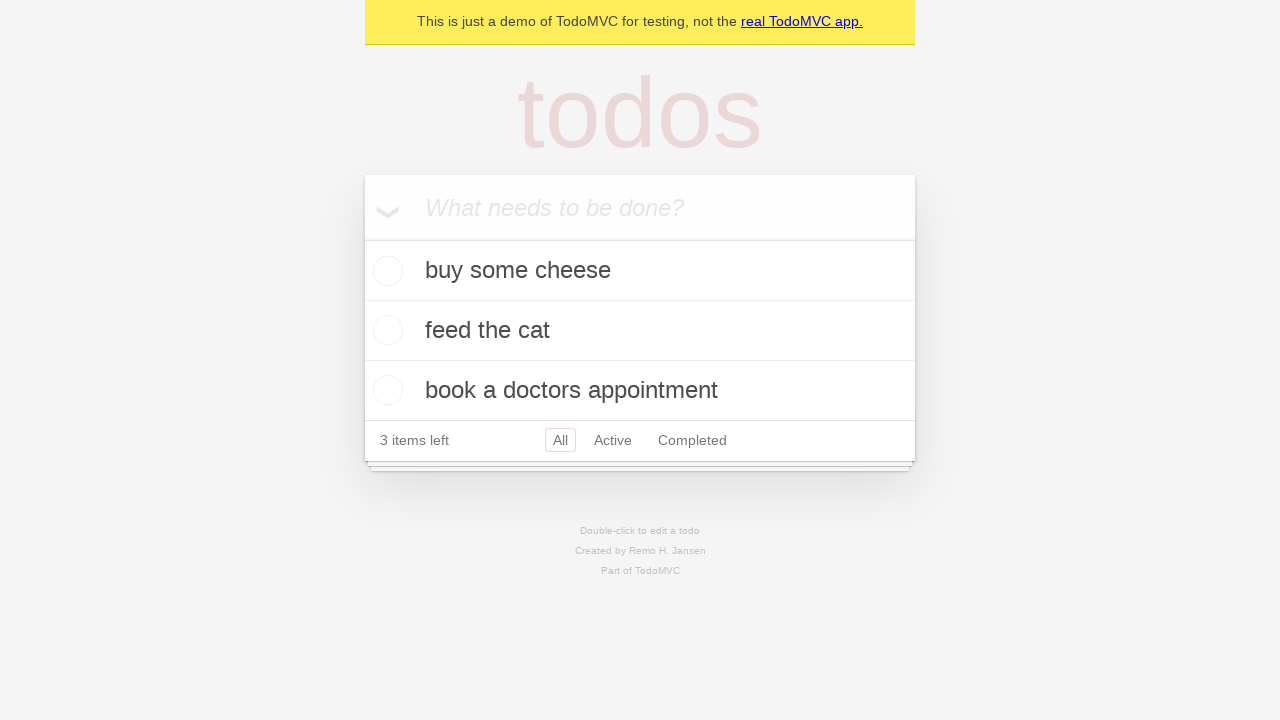

Double-clicked second todo item to enter edit mode at (640, 331) on internal:testid=[data-testid="todo-item"s] >> nth=1
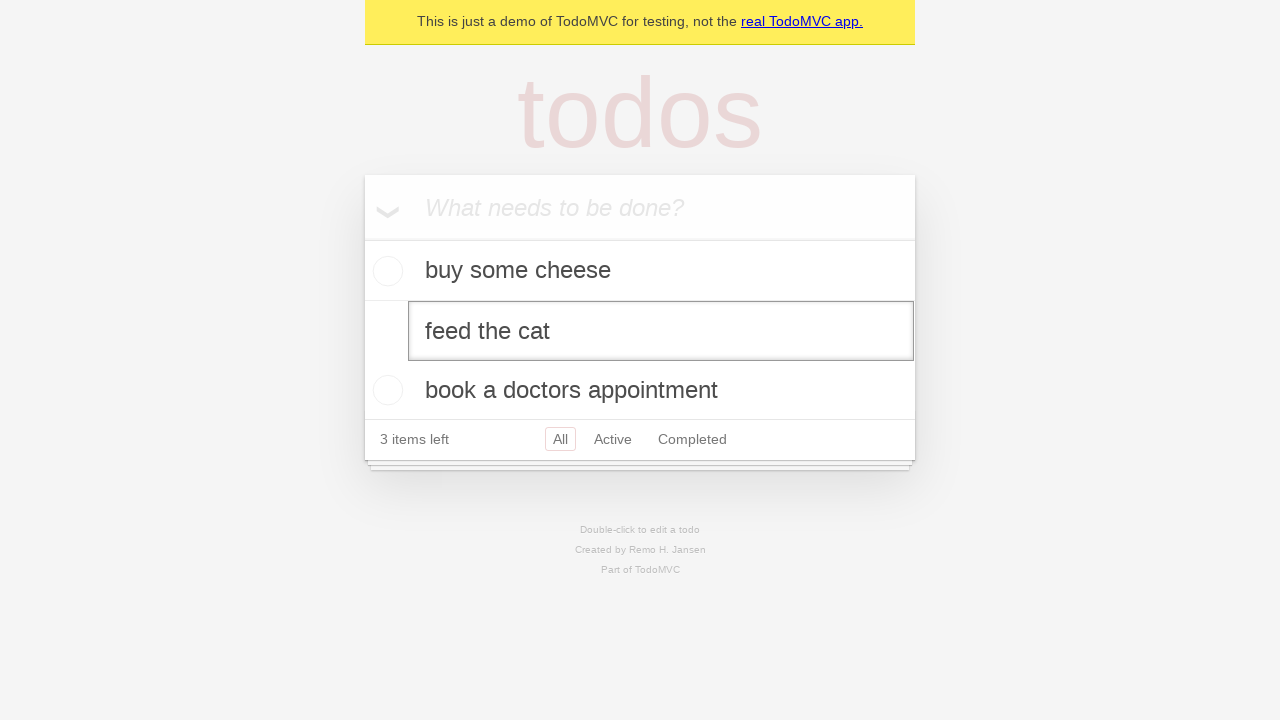

Verified edit input field is visible for second todo item
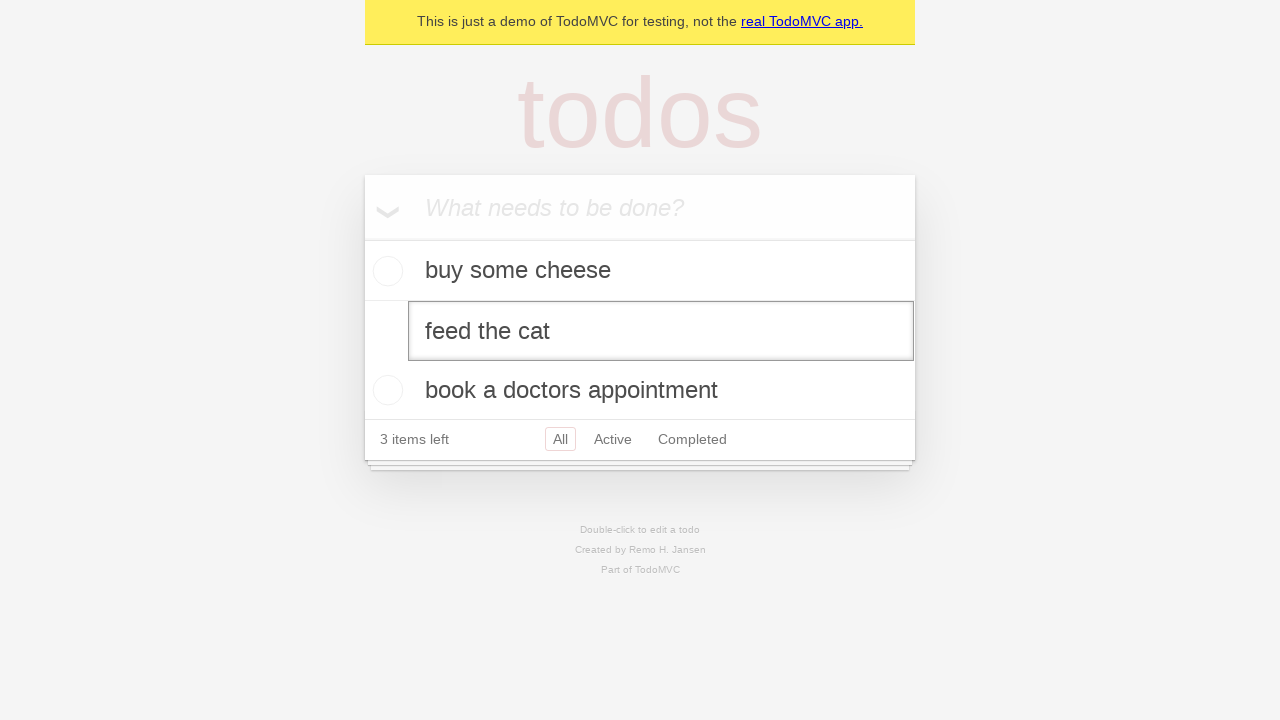

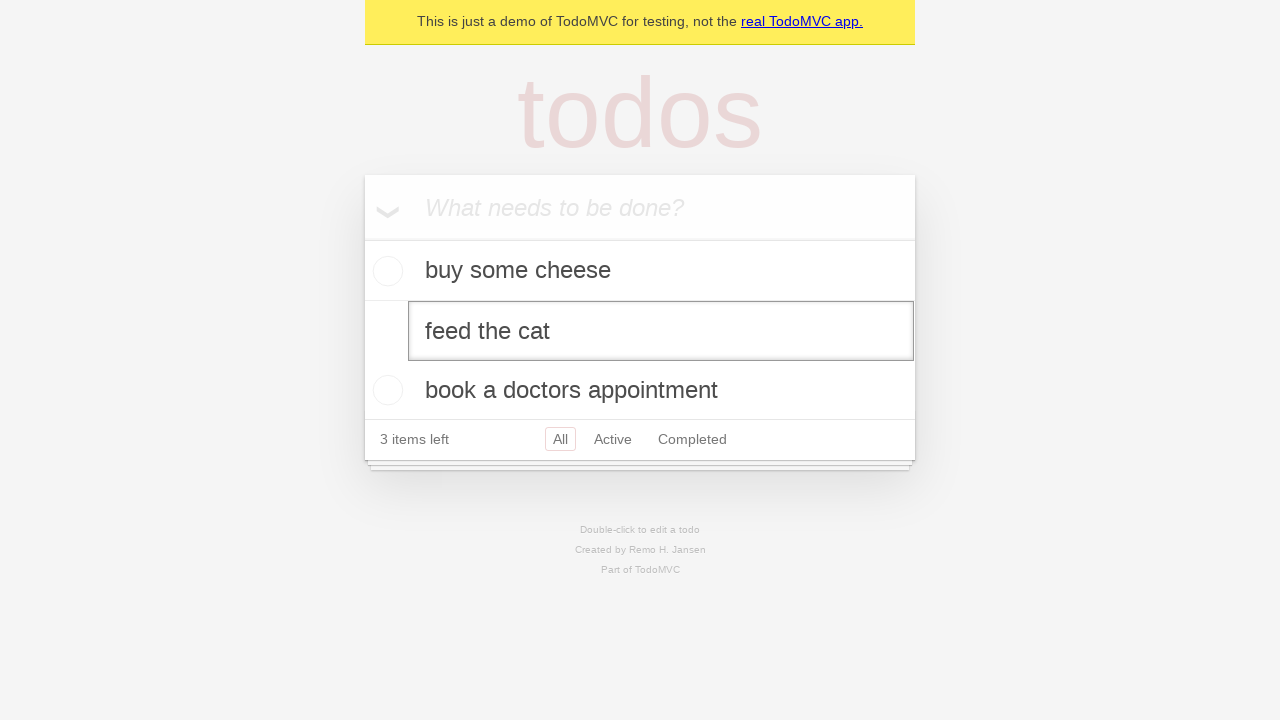